Tests a comprehensive practice form by filling personal information, selecting gender, adding subjects, choosing hobbies, entering address, selecting state and city from dropdowns, and verifying the submission modal

Starting URL: https://demoqa.com/automation-practice-form

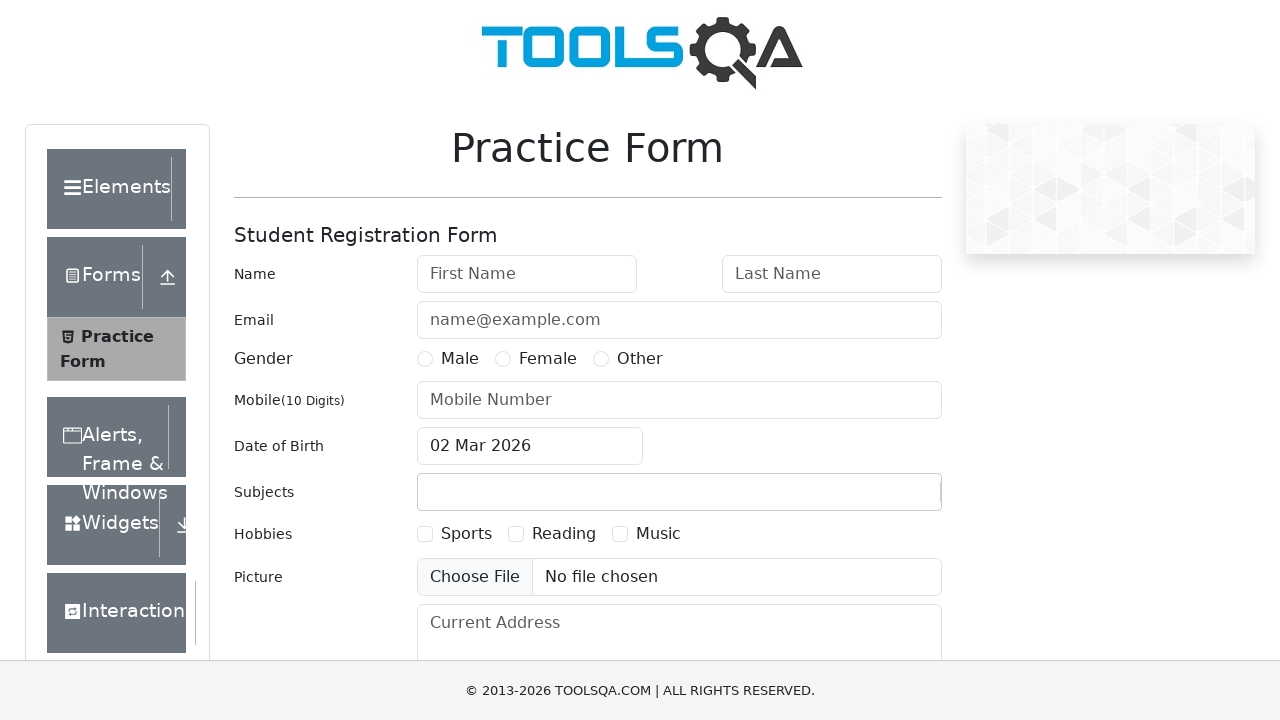

Filled first name field with 'Denis' on #firstName
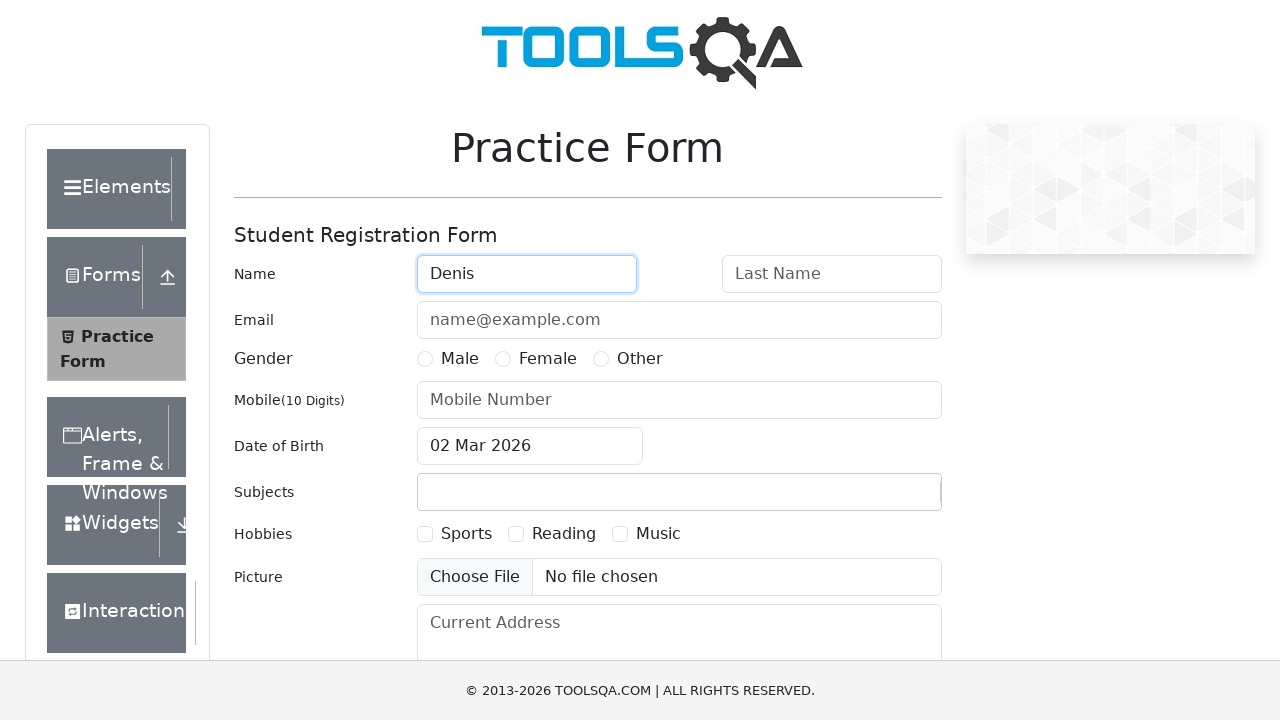

Filled last name field with 'Novicov' on #lastName
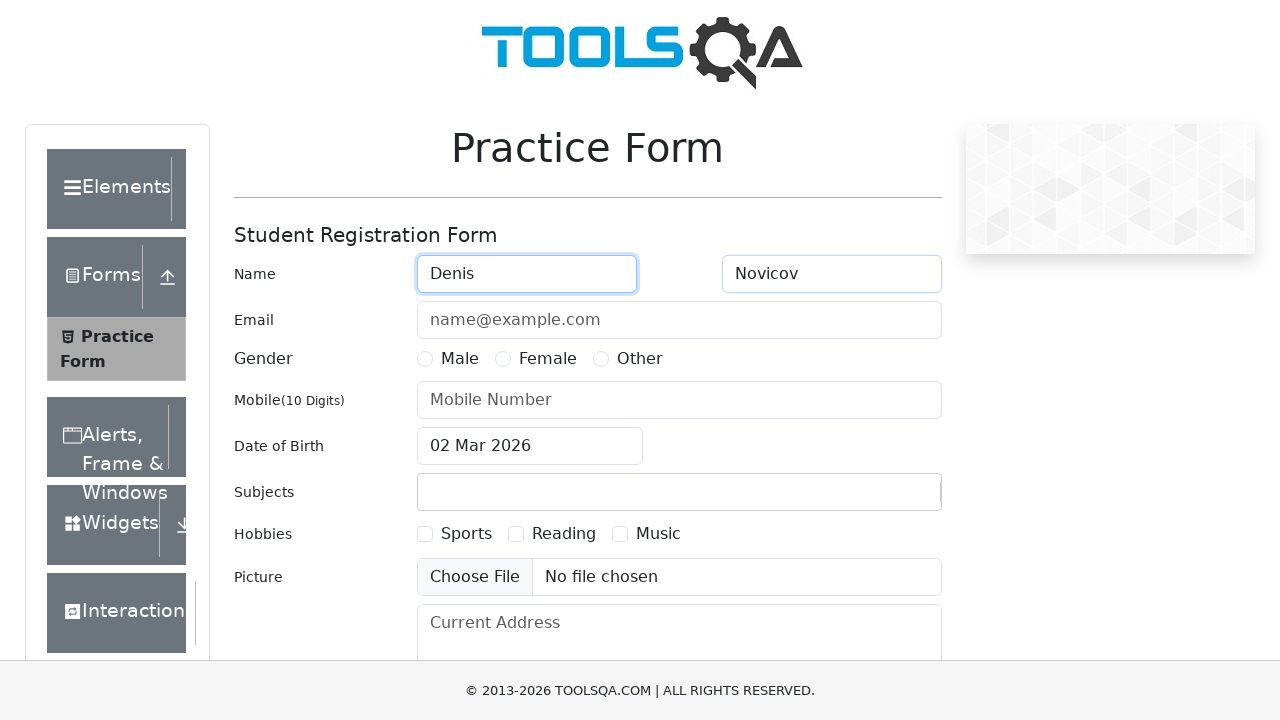

Filled email field with 'denisnovicov@example.com' on #userEmail
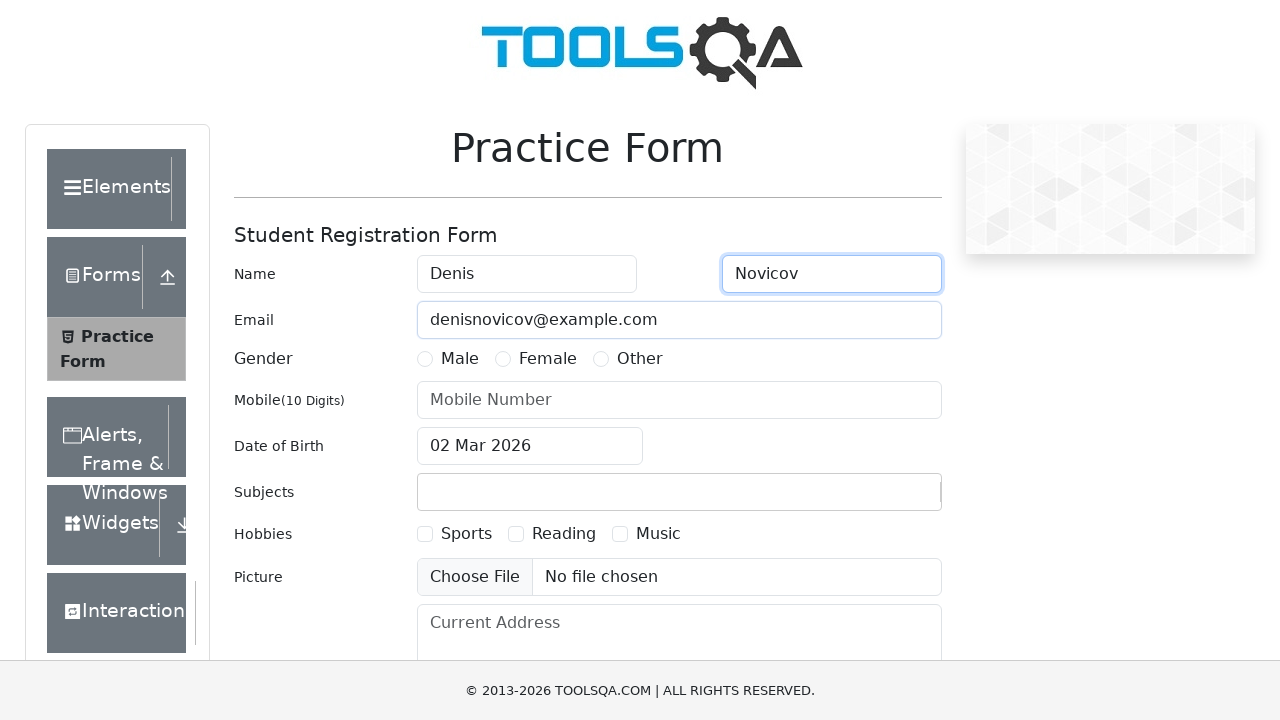

Filled phone number field with '7999999999' on #userNumber
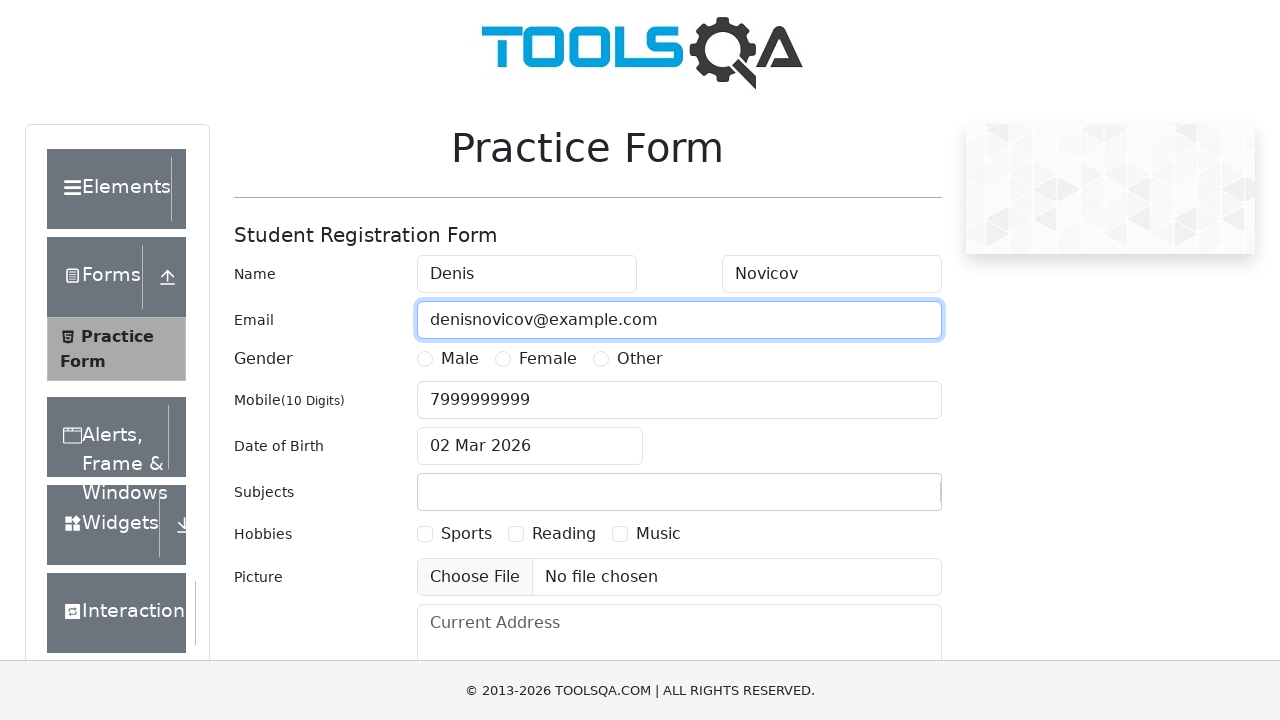

Selected 'Male' gender radio button at (460, 359) on xpath=//label[contains(text(),'Male')]
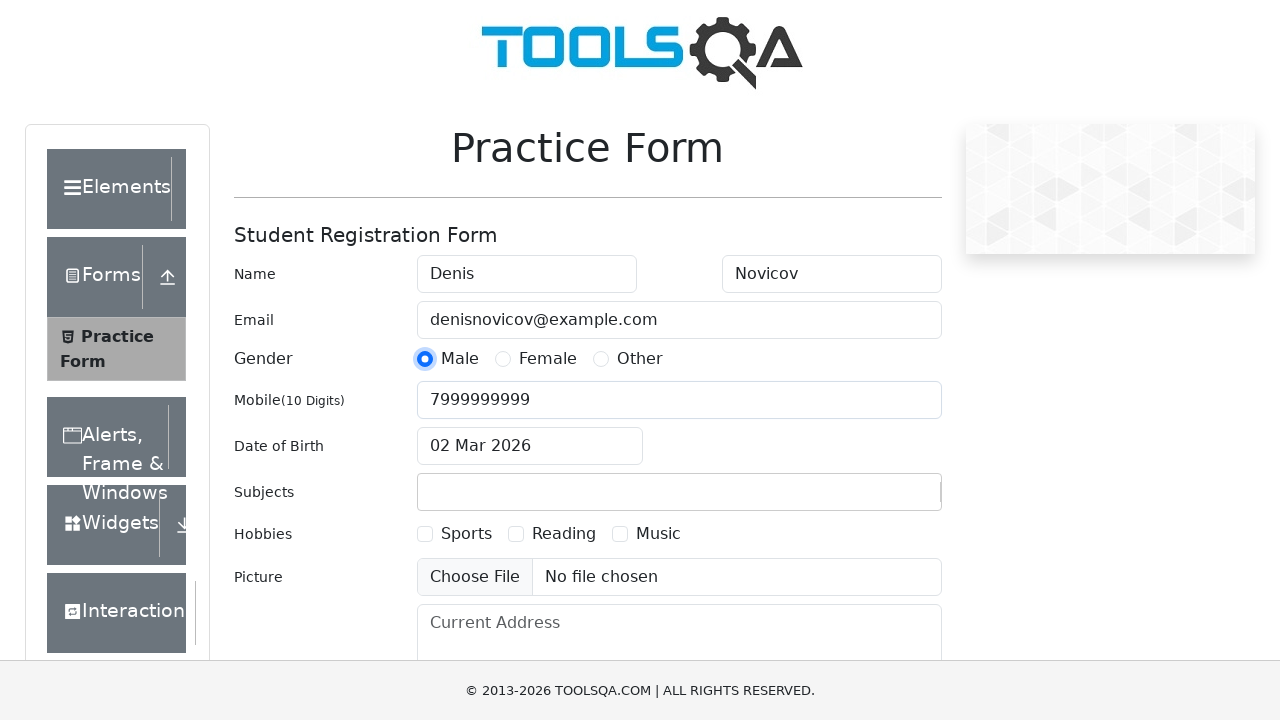

Filled subjects input field with 'English' on #subjectsInput
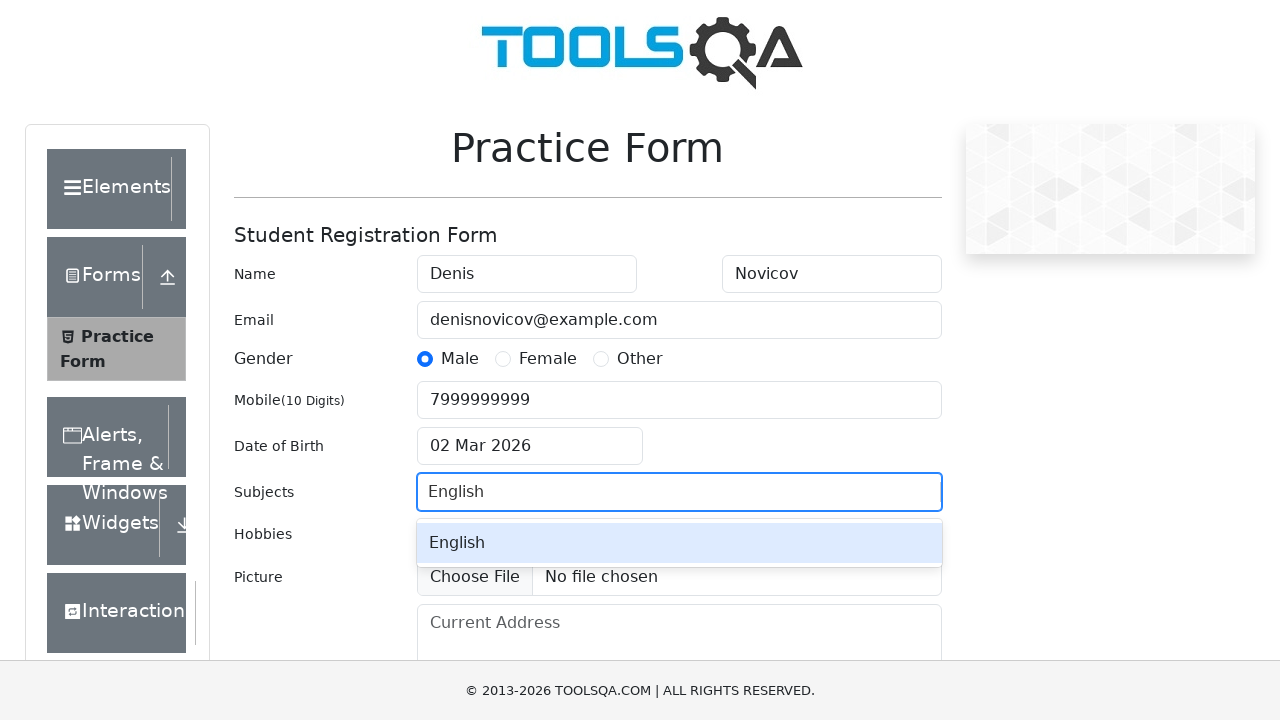

Pressed Enter to confirm 'English' subject on #subjectsInput
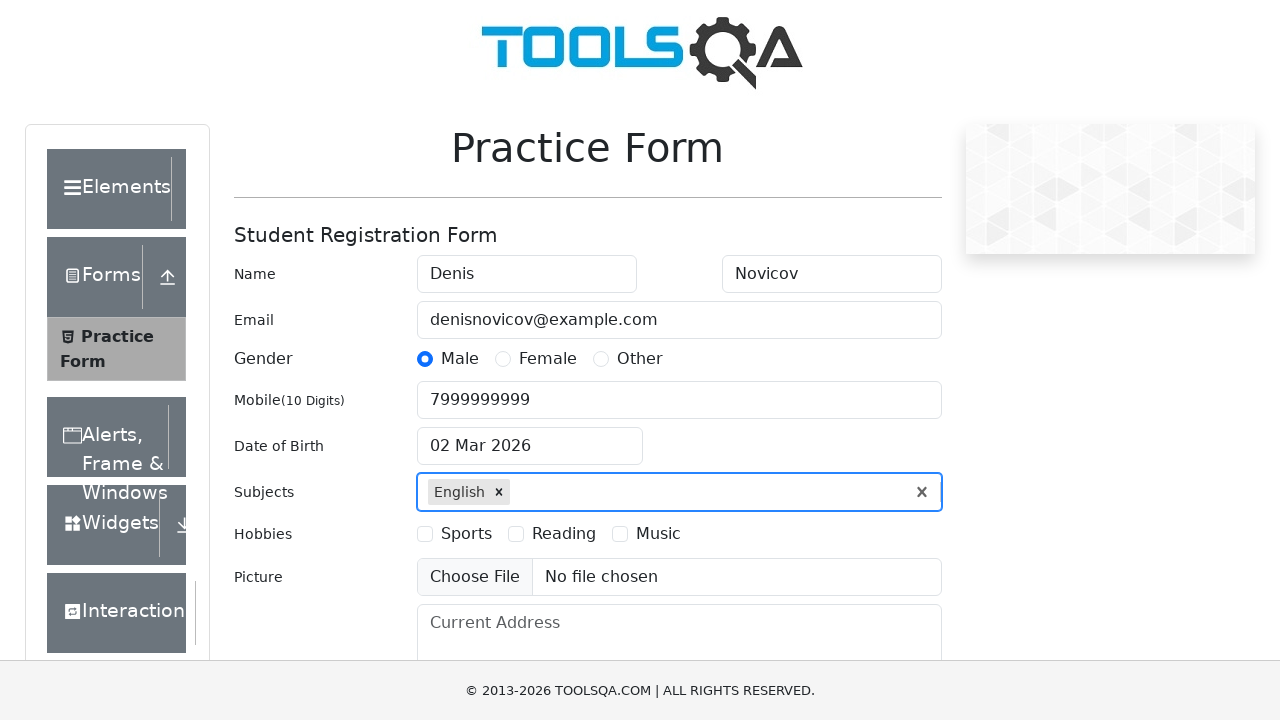

Filled subjects input field with 'Commerce' on #subjectsInput
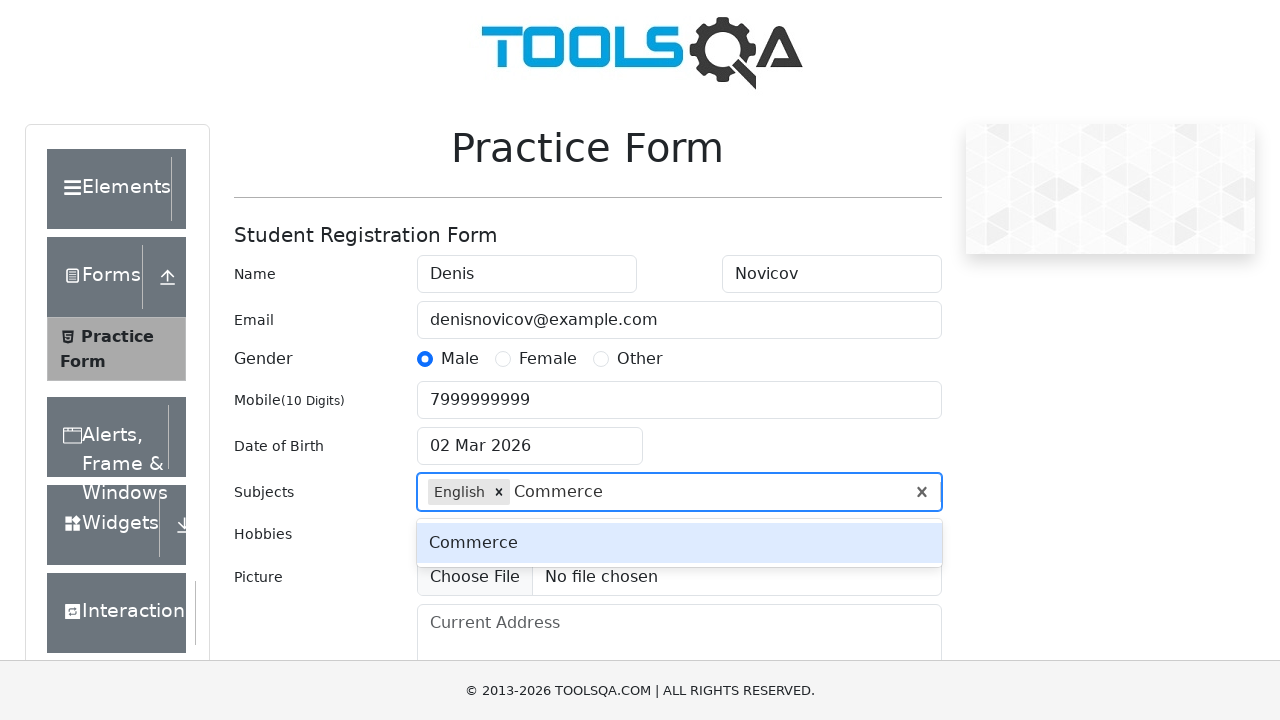

Pressed Enter to confirm 'Commerce' subject on #subjectsInput
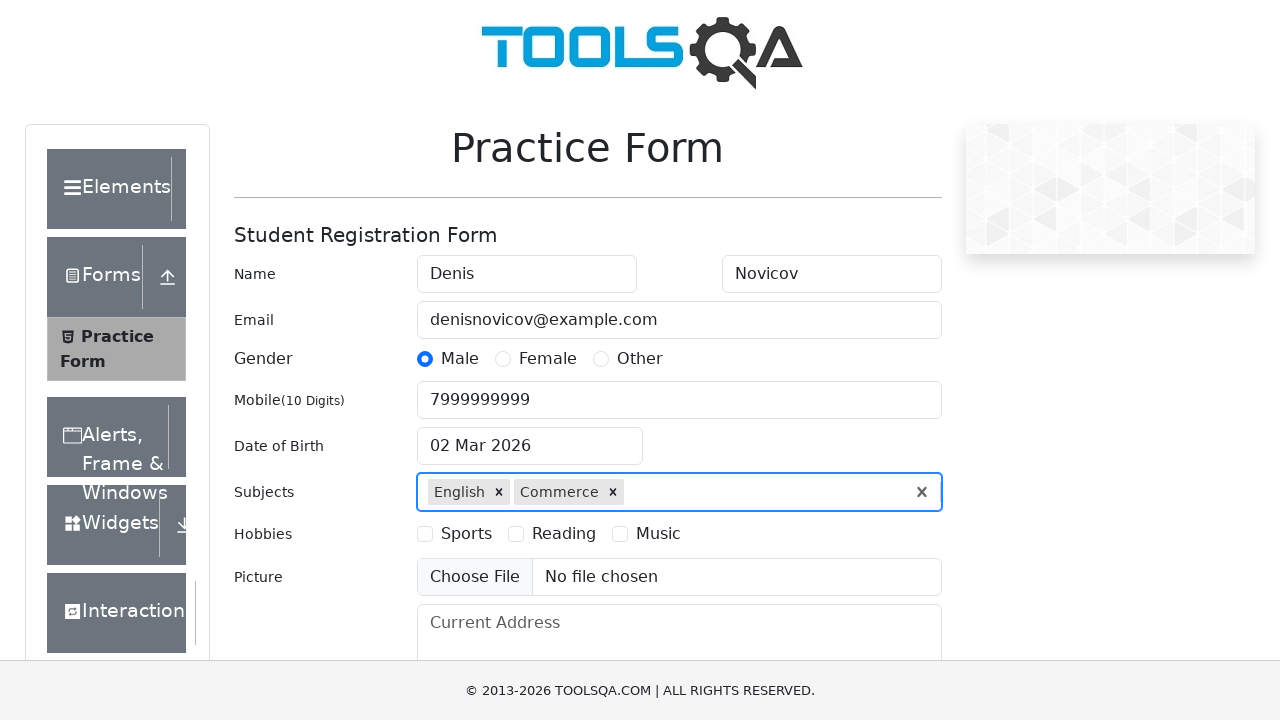

Scrolled to bottom of the page to access hobbies section
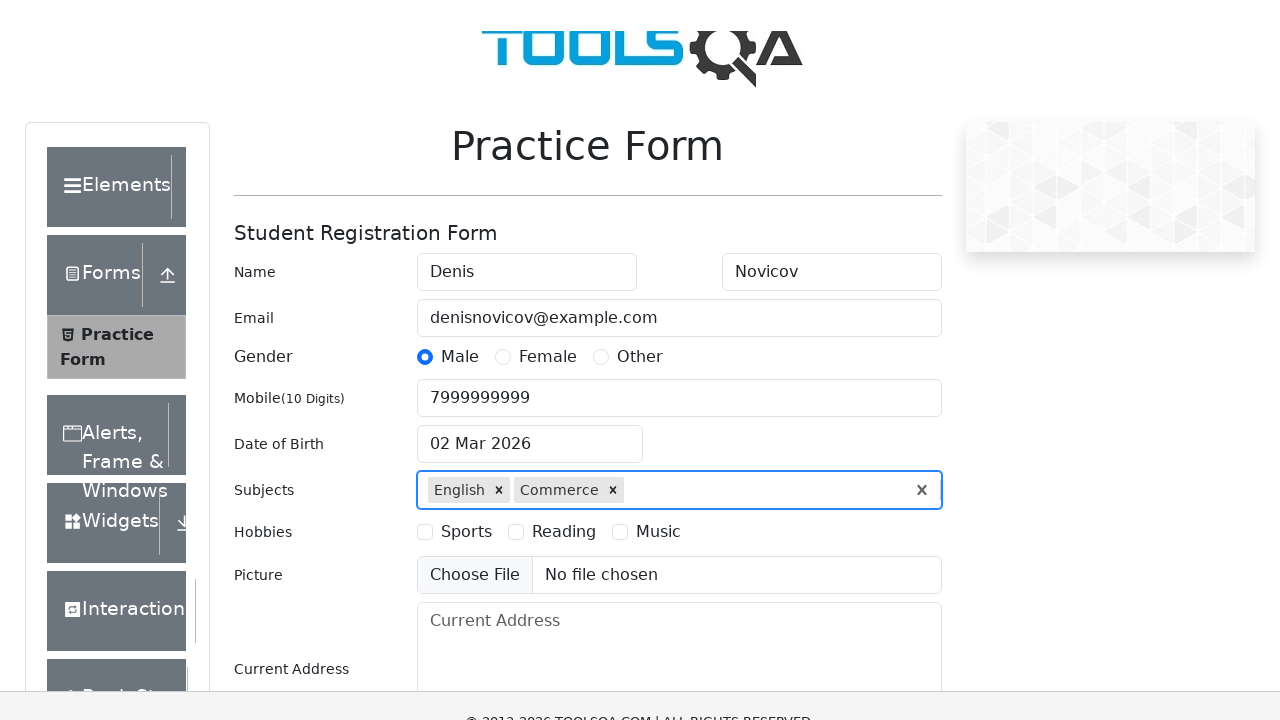

Selected first hobby checkbox at (466, 206) on label[for='hobbies-checkbox-1']
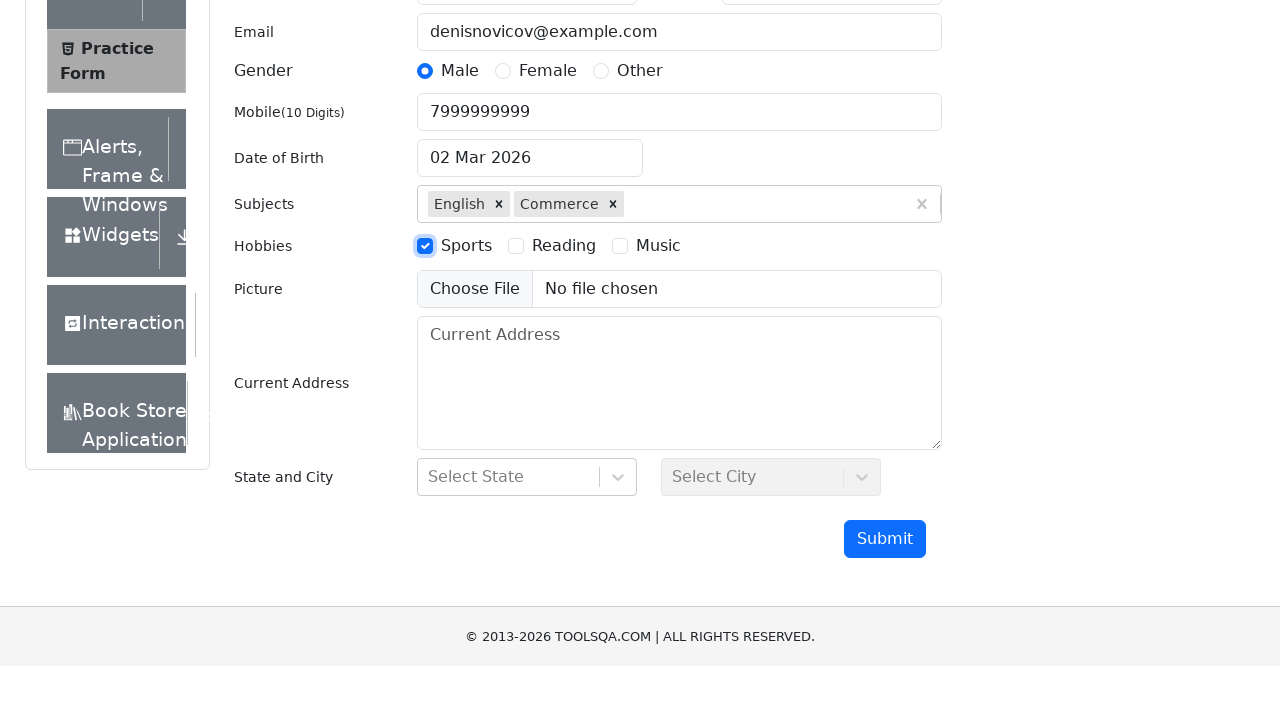

Selected 'Reading' hobby at (564, 360) on xpath=//label[contains(text(),'Reading')]
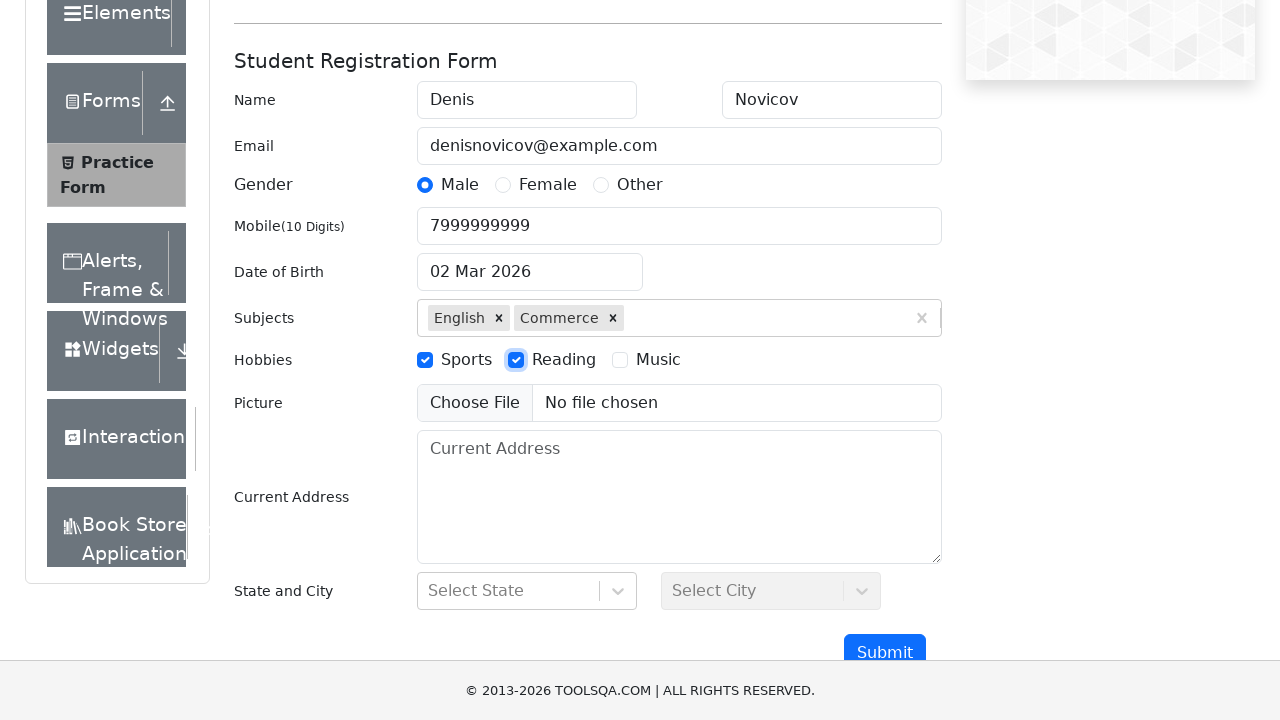

Selected 'Music' hobby at (658, 360) on xpath=//label[contains(text(),'Music')]
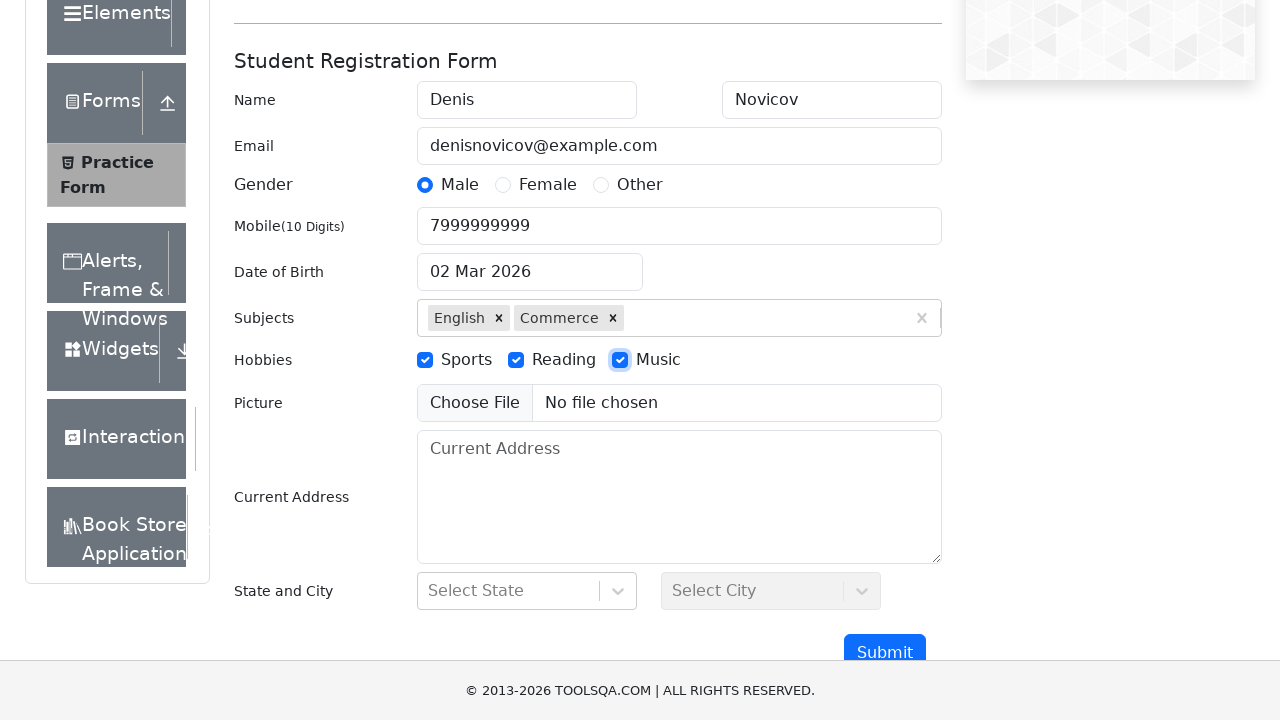

Filled address field with 'Prague, Vodickova 123/34' on #currentAddress
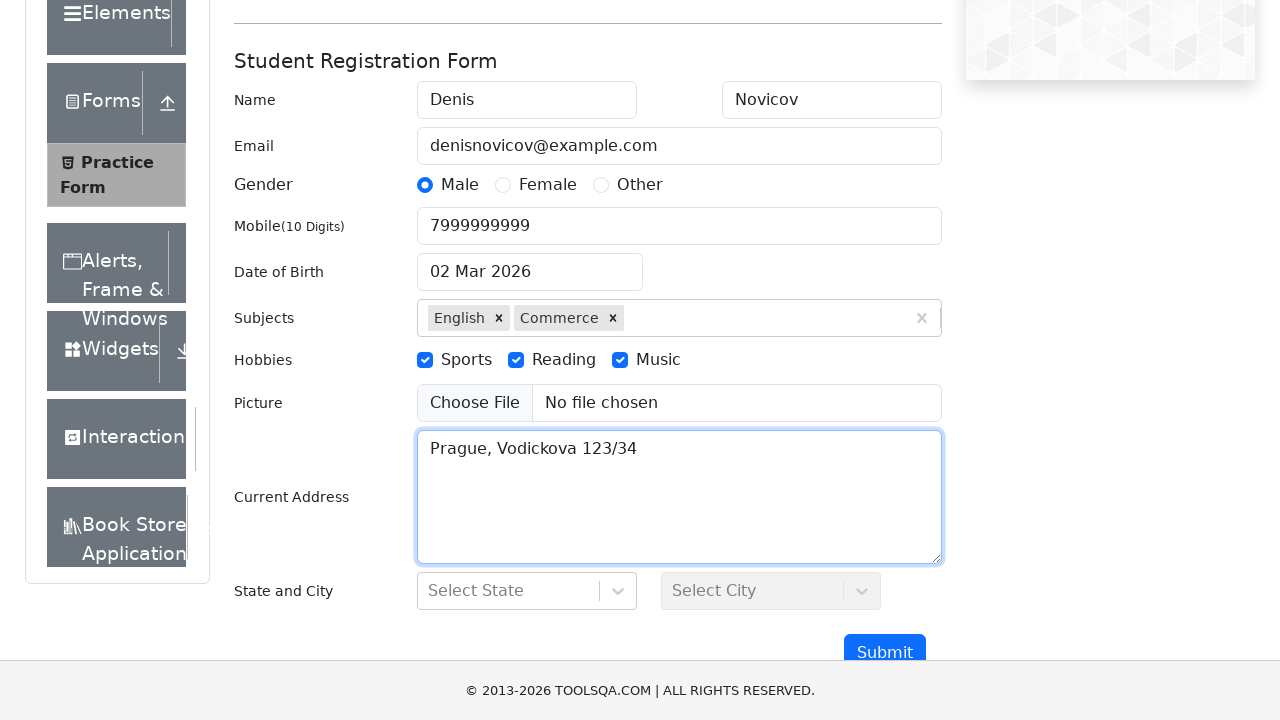

Clicked state dropdown to open it at (617, 591) on xpath=//*[@id='state']/div/div[2]
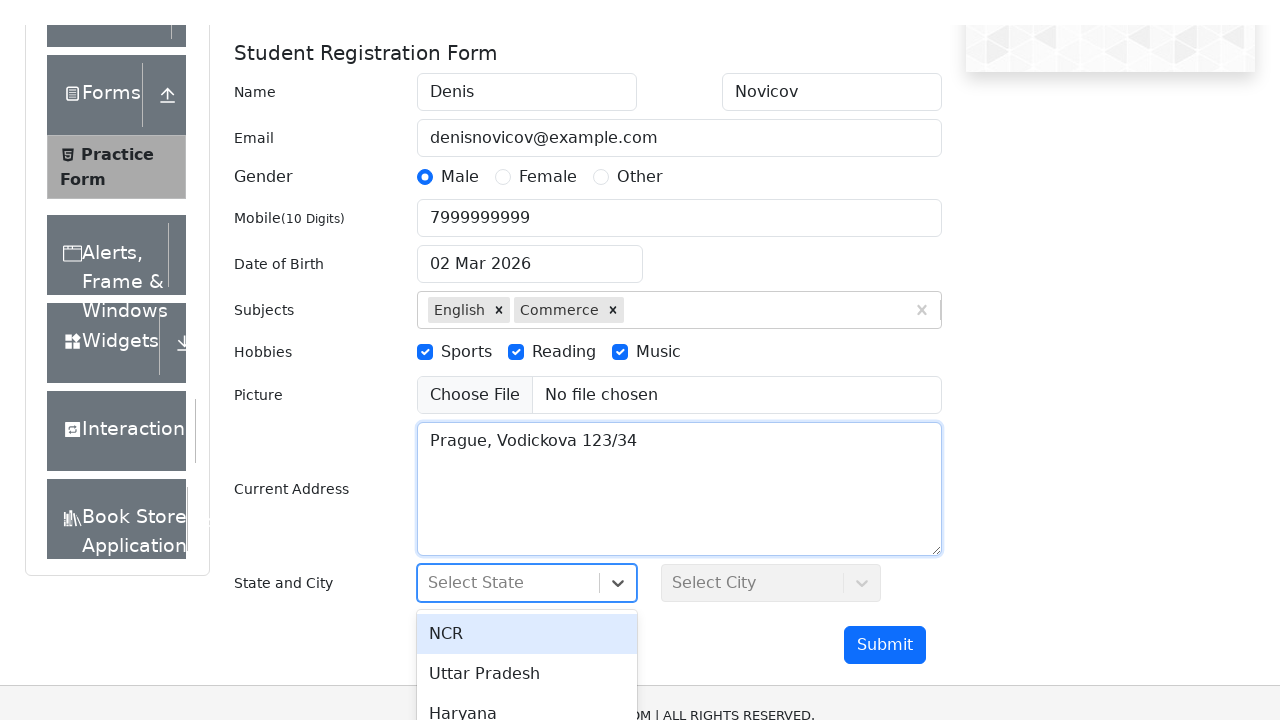

Selected 'NCR' state from dropdown at (527, 568) on xpath=//div[text()='NCR']
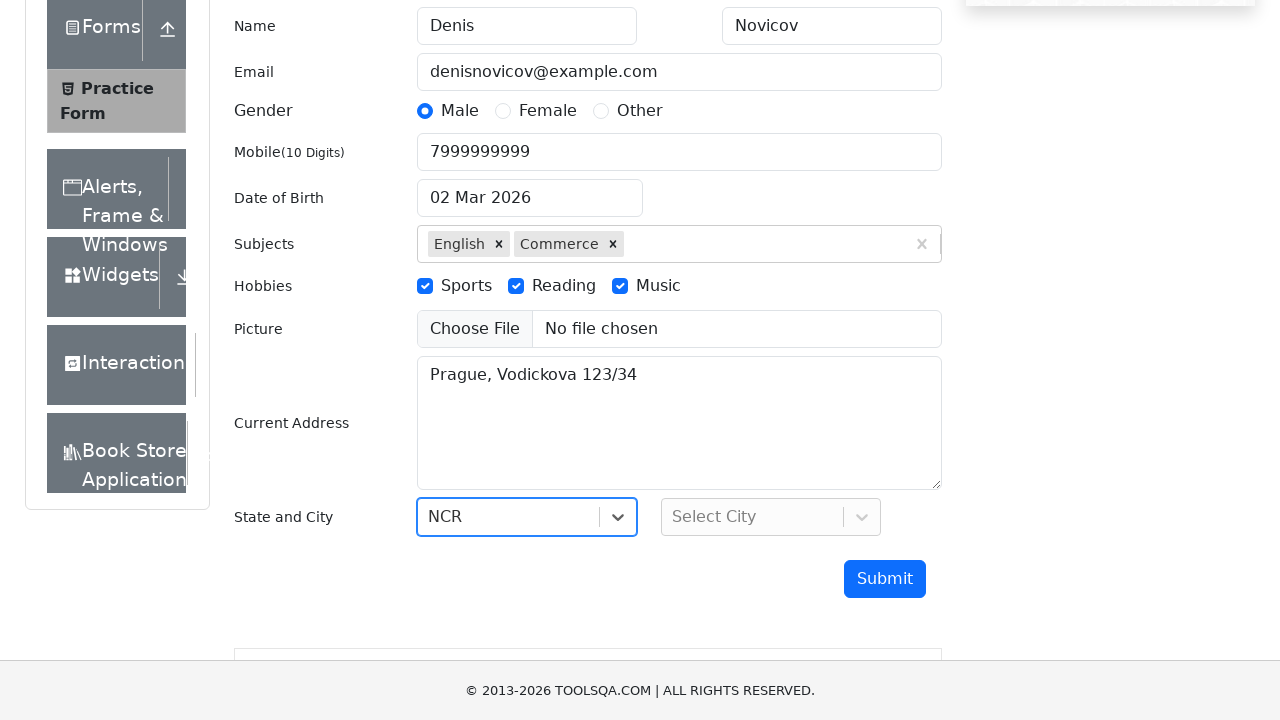

Clicked city dropdown to open it at (771, 517) on #city
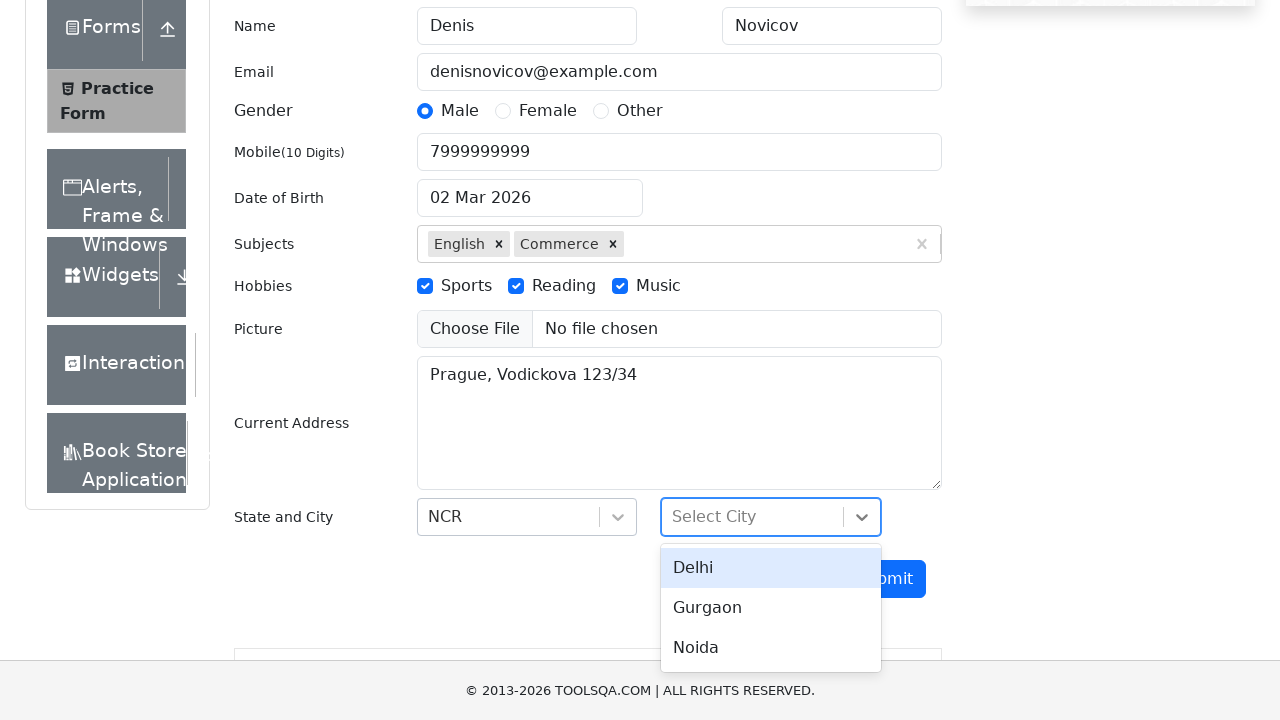

Selected 'Delhi' city from dropdown at (771, 568) on xpath=//div[text()='Delhi']
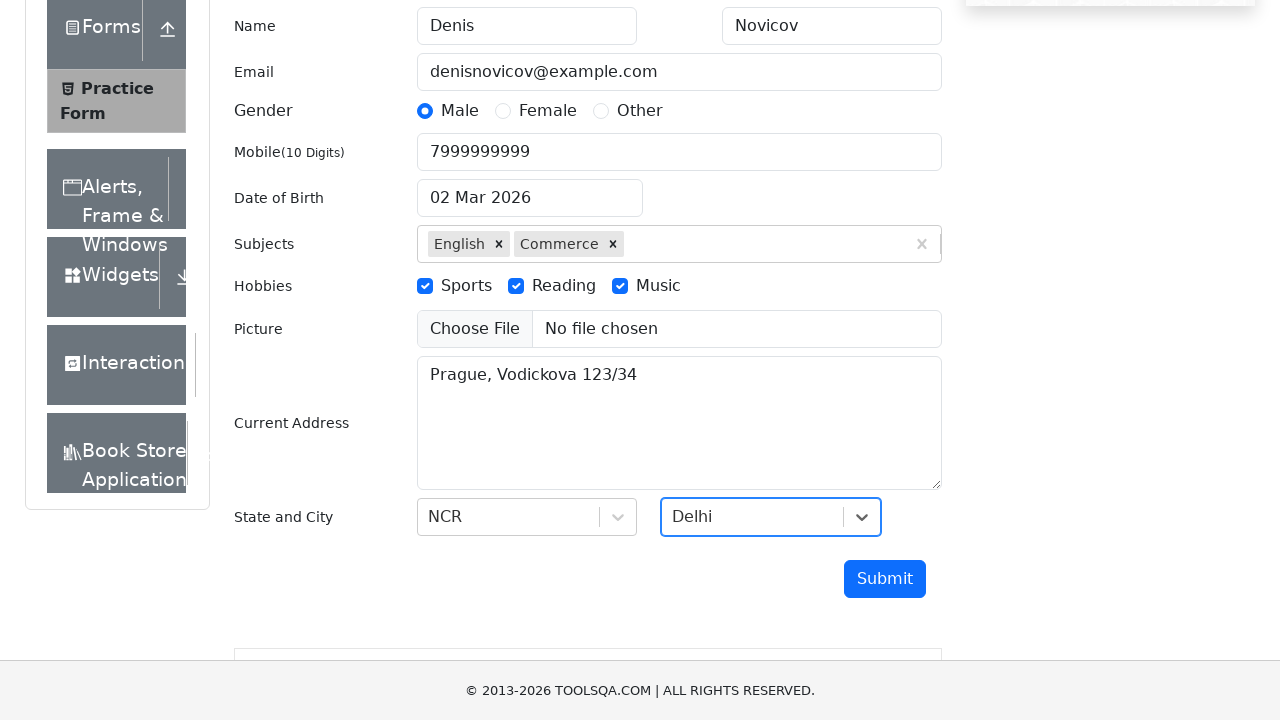

Clicked submit button to submit the form at (885, 579) on #submit
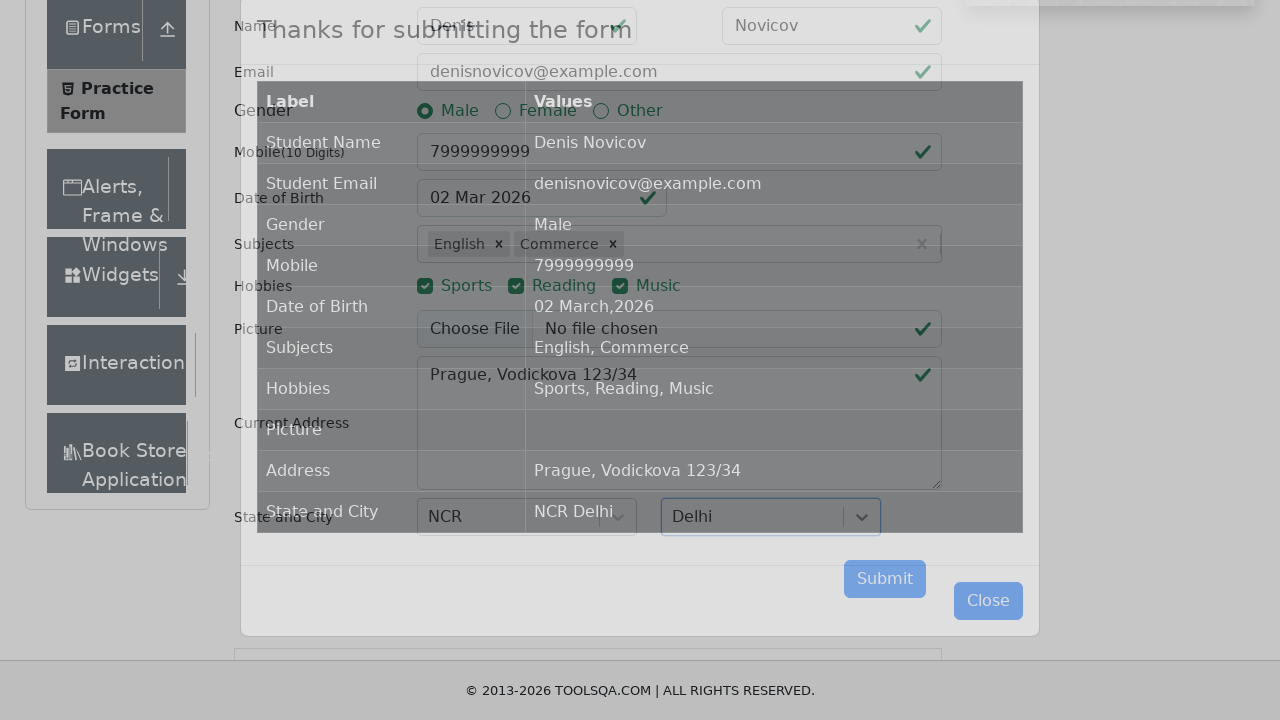

Submission modal appeared with 'Thanks for submitting the form' message
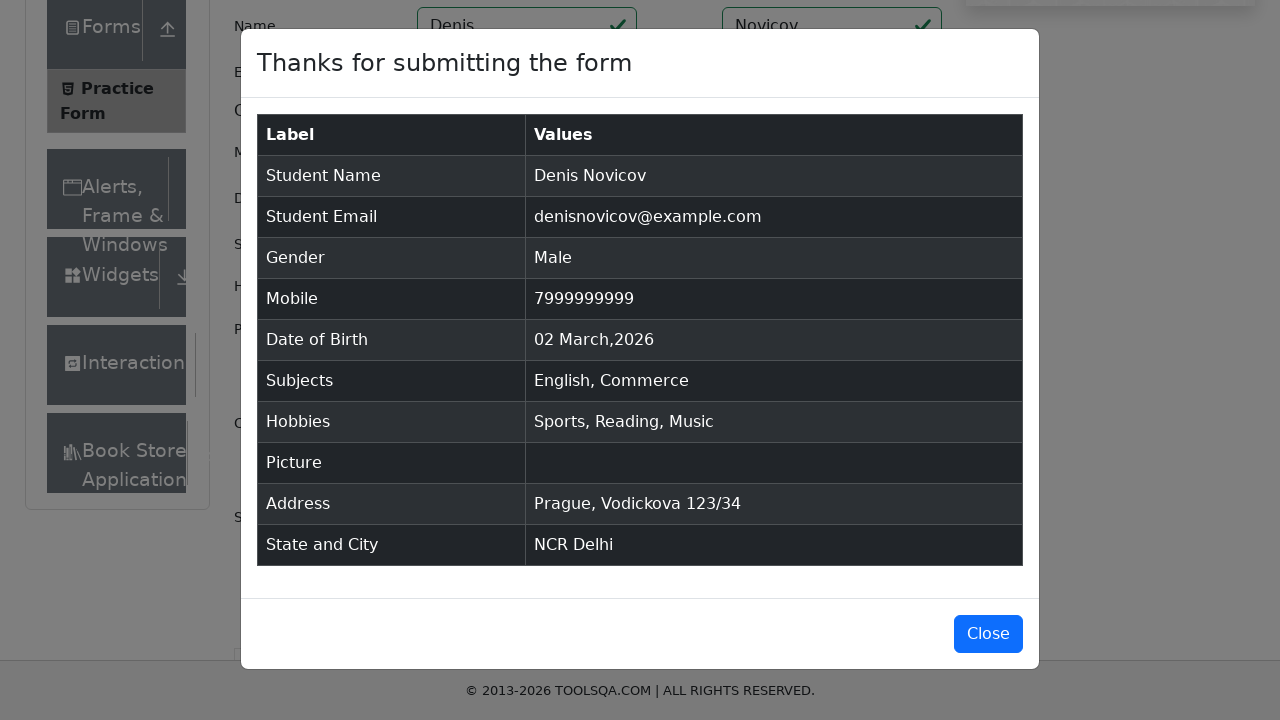

Submission details table loaded successfully
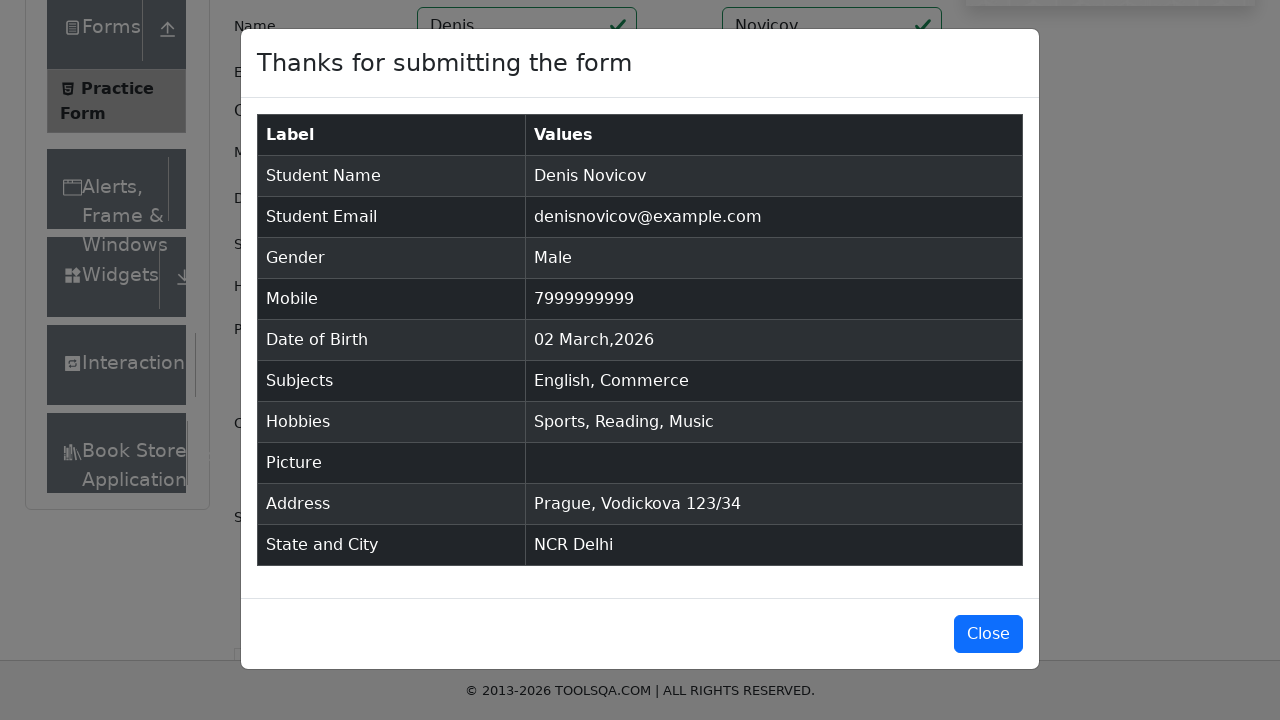

Clicked close button to close the submission modal at (988, 634) on #closeLargeModal
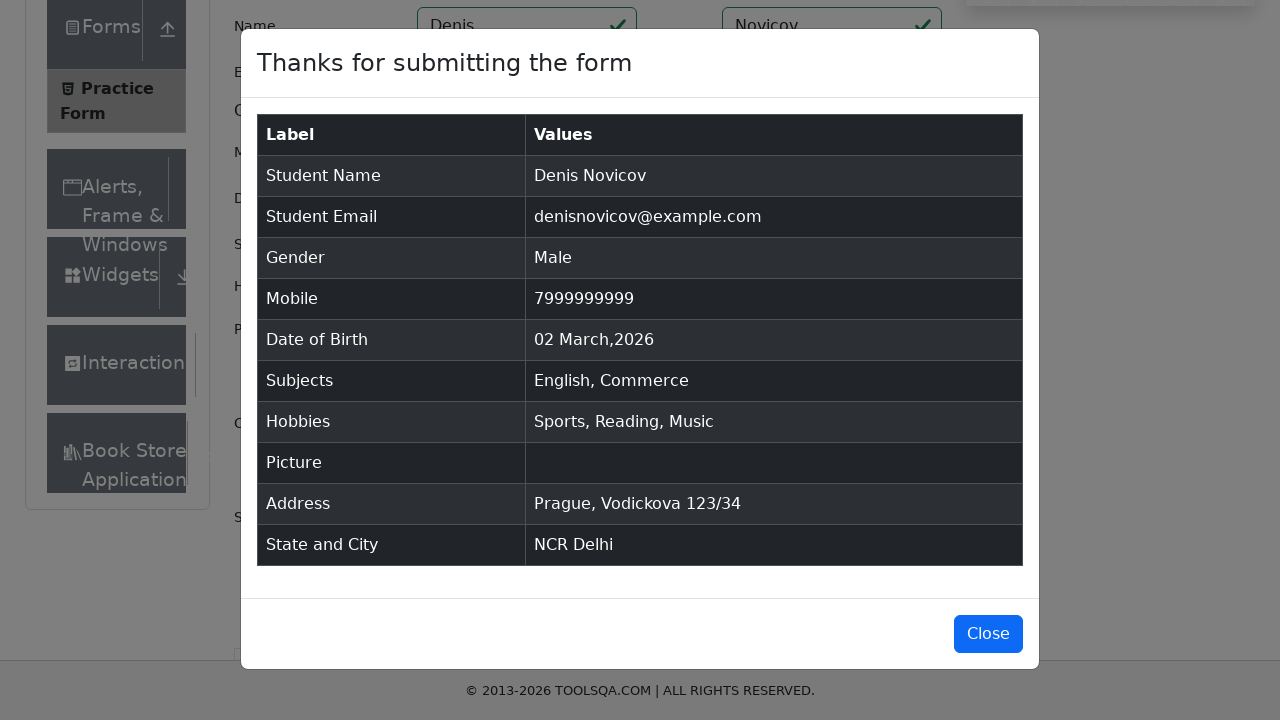

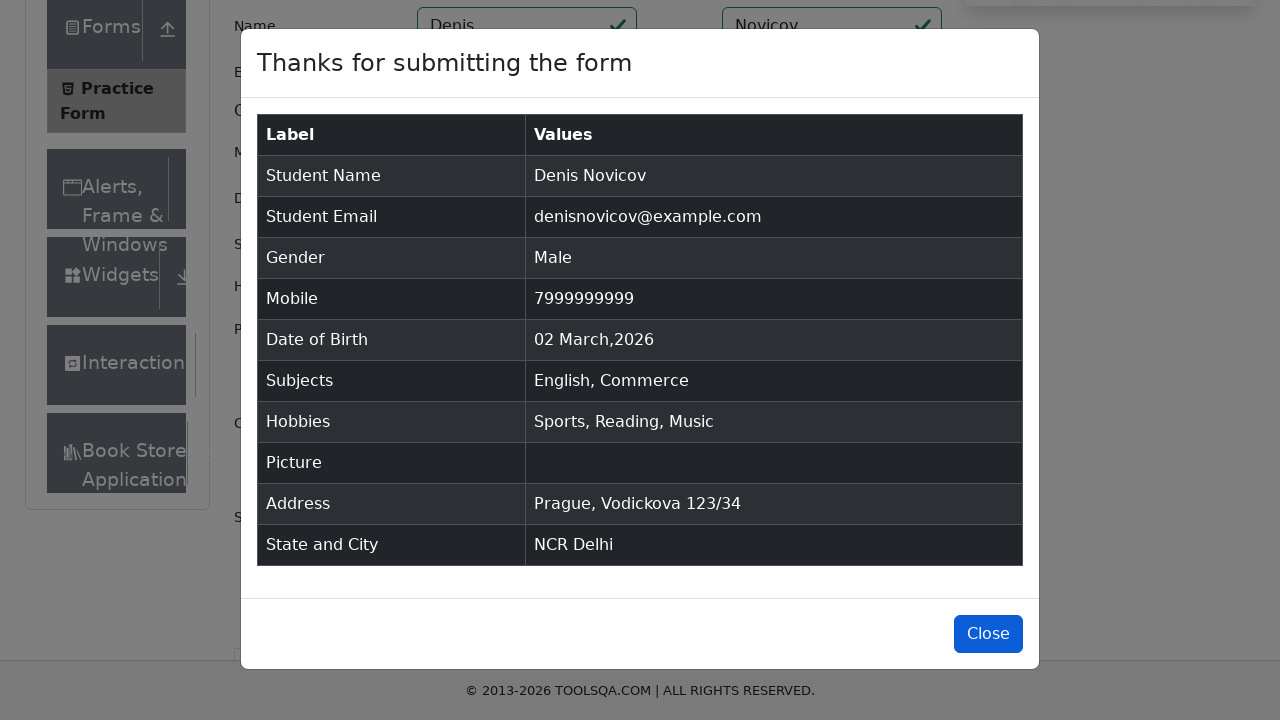